Tests radio button functionality by clicking each enabled and visible radio button and verifying it becomes selected

Starting URL: https://qa-practice.netlify.app/radiobuttons

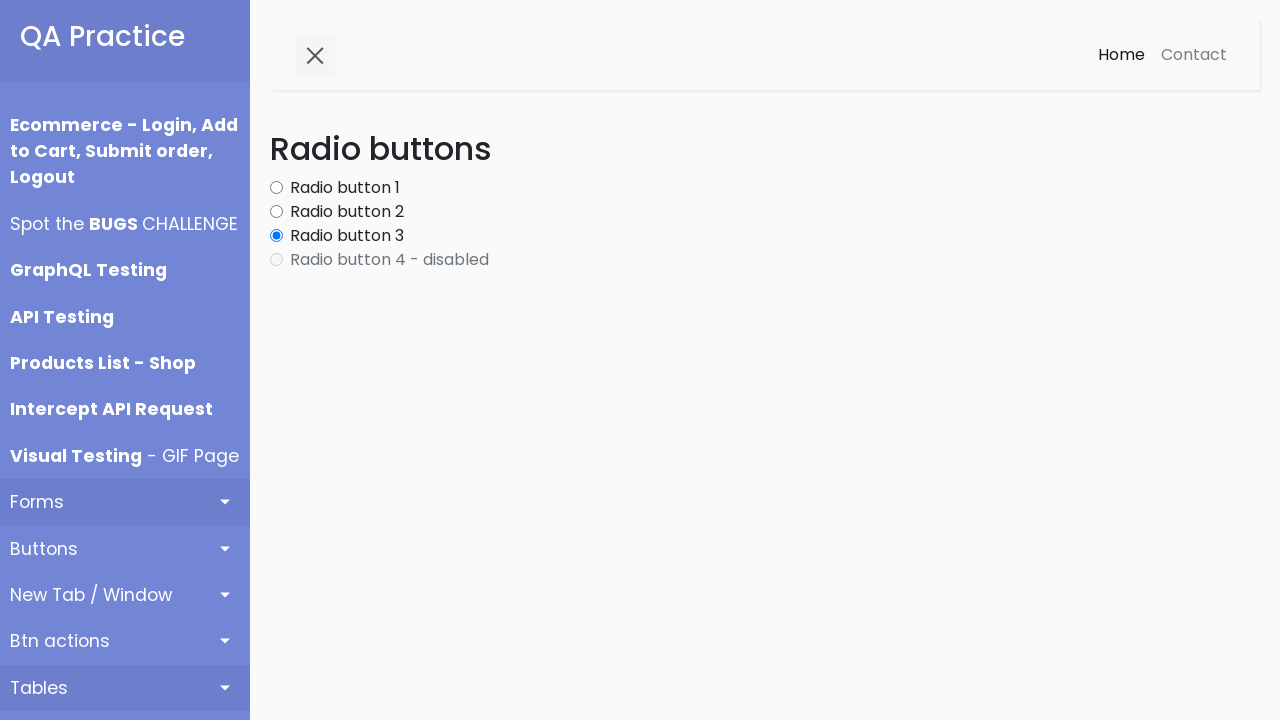

Waited for radio buttons to load
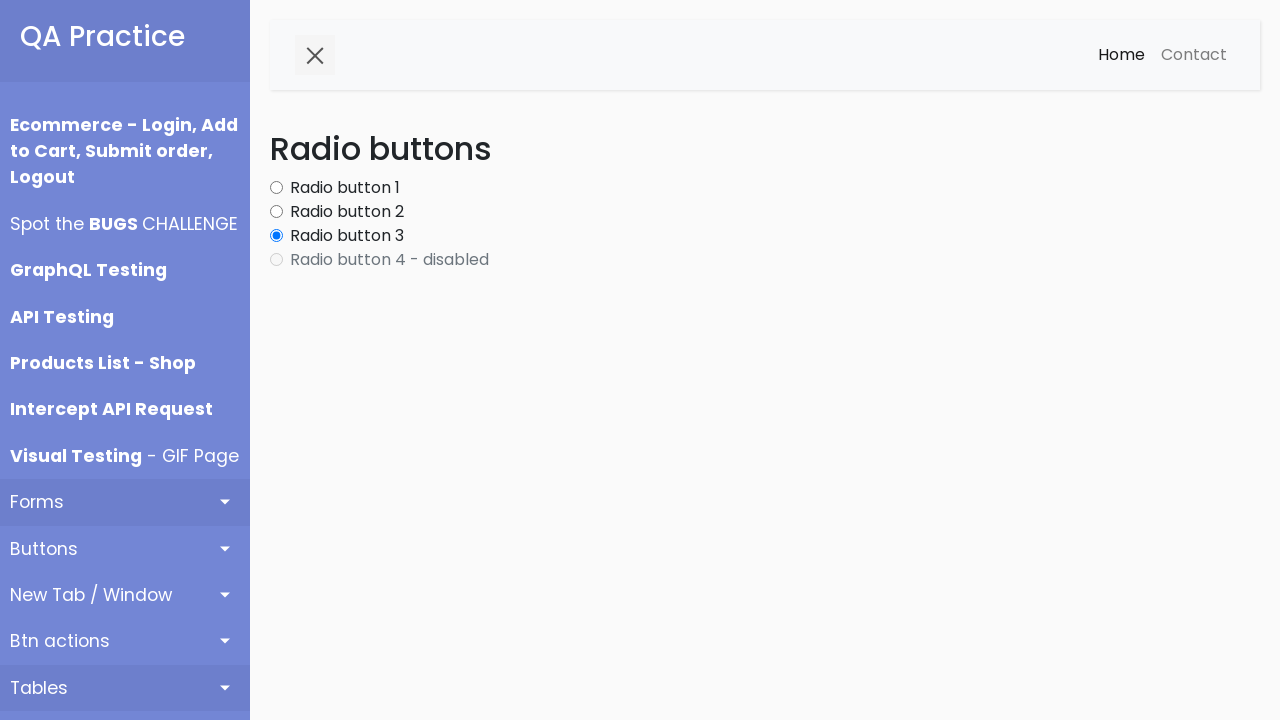

Located all radio button elements
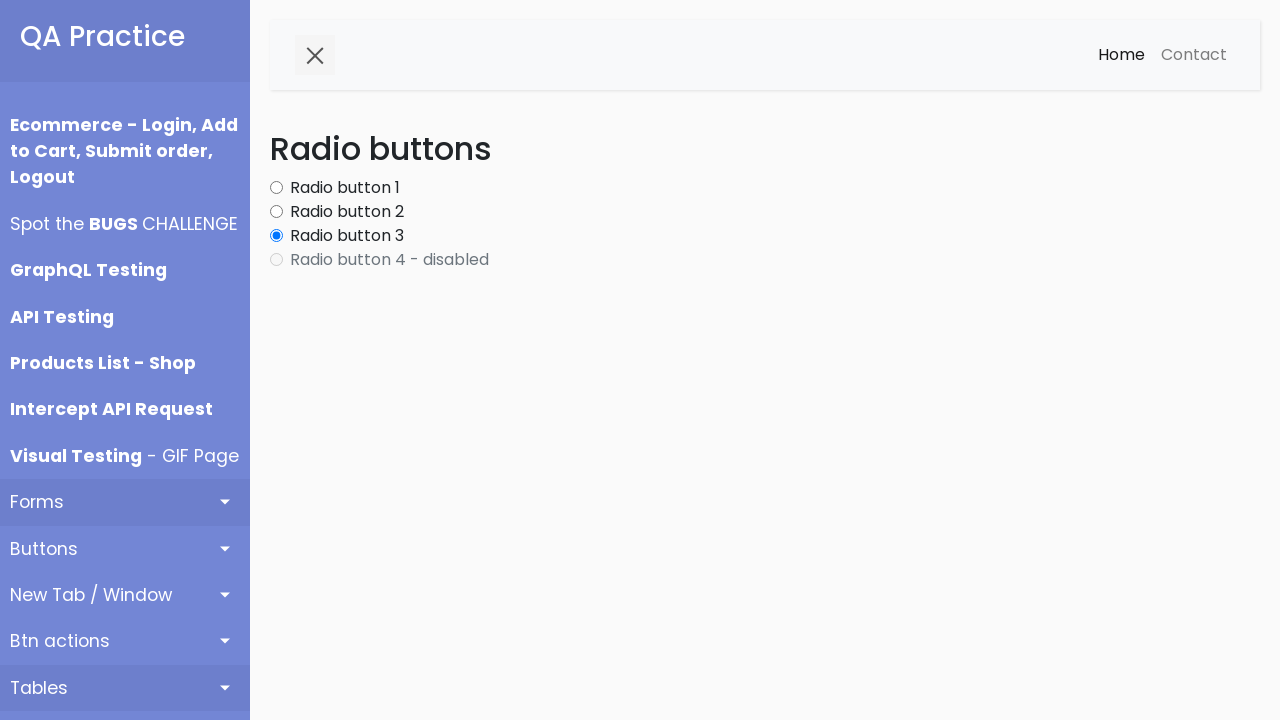

Found 4 radio buttons on the page
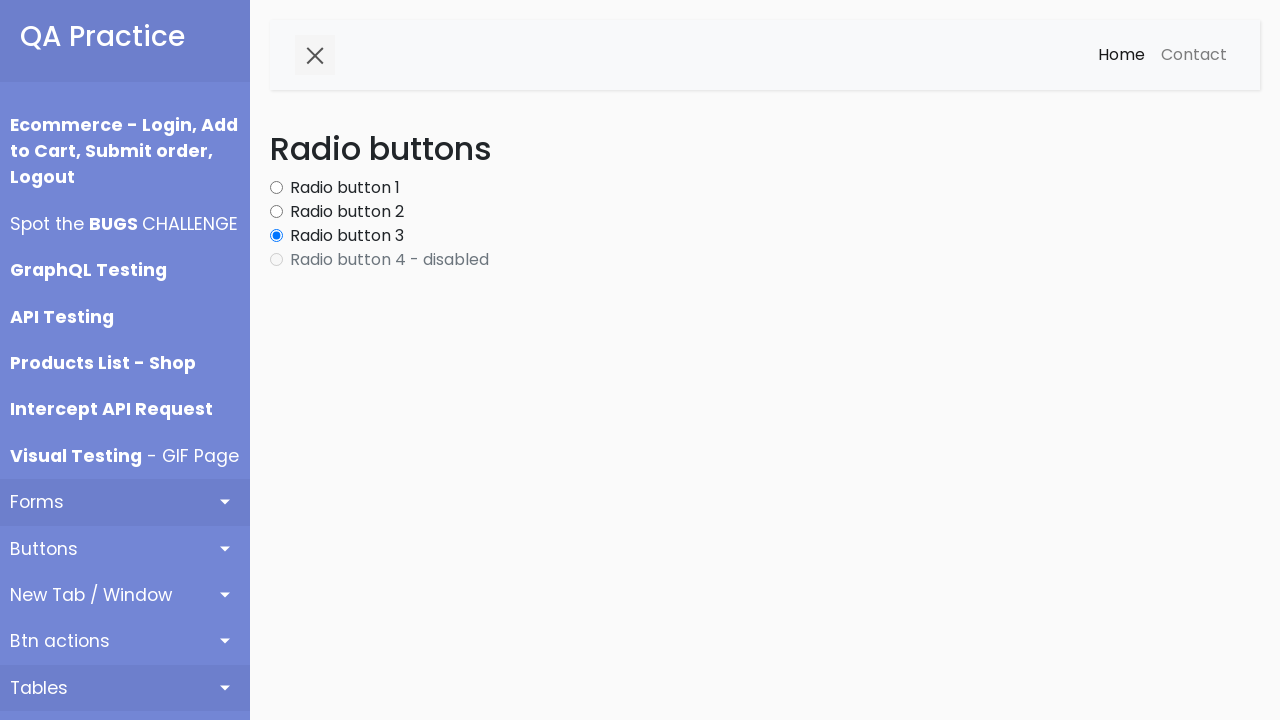

Retrieved radio button at index 0
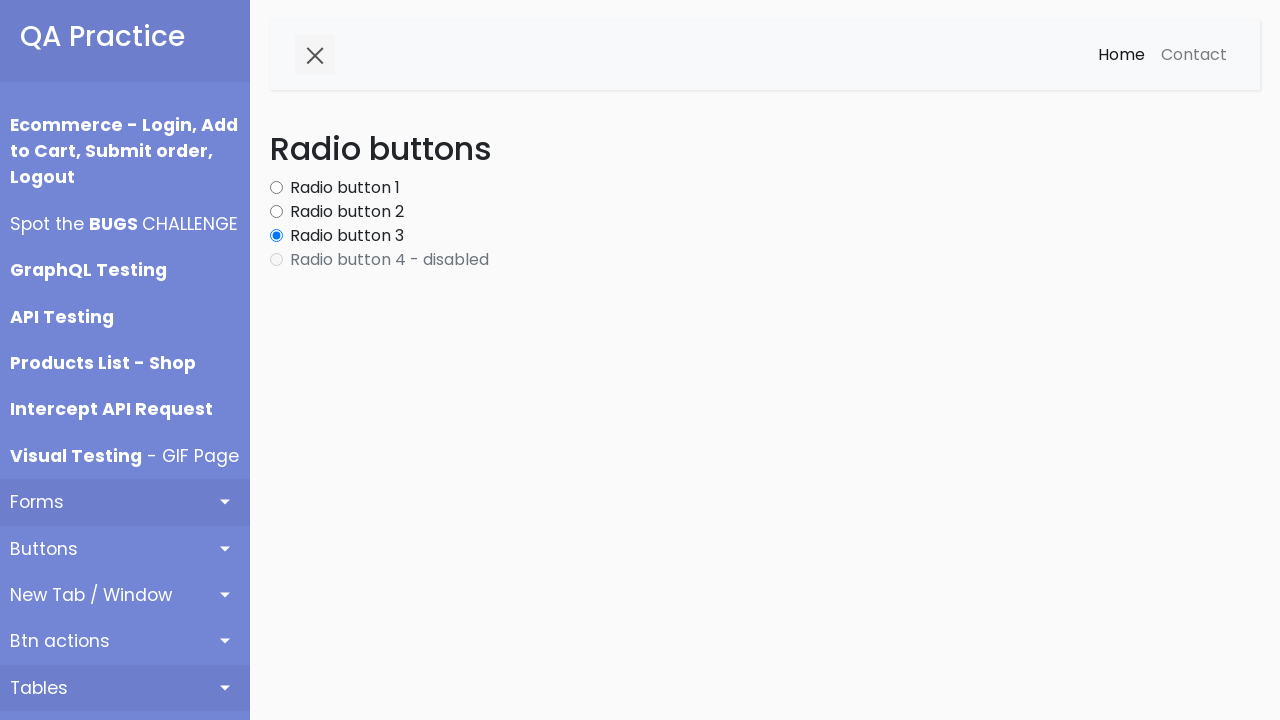

Clicked radio button at index 0 at (276, 188) on input[type='radio'] >> nth=0
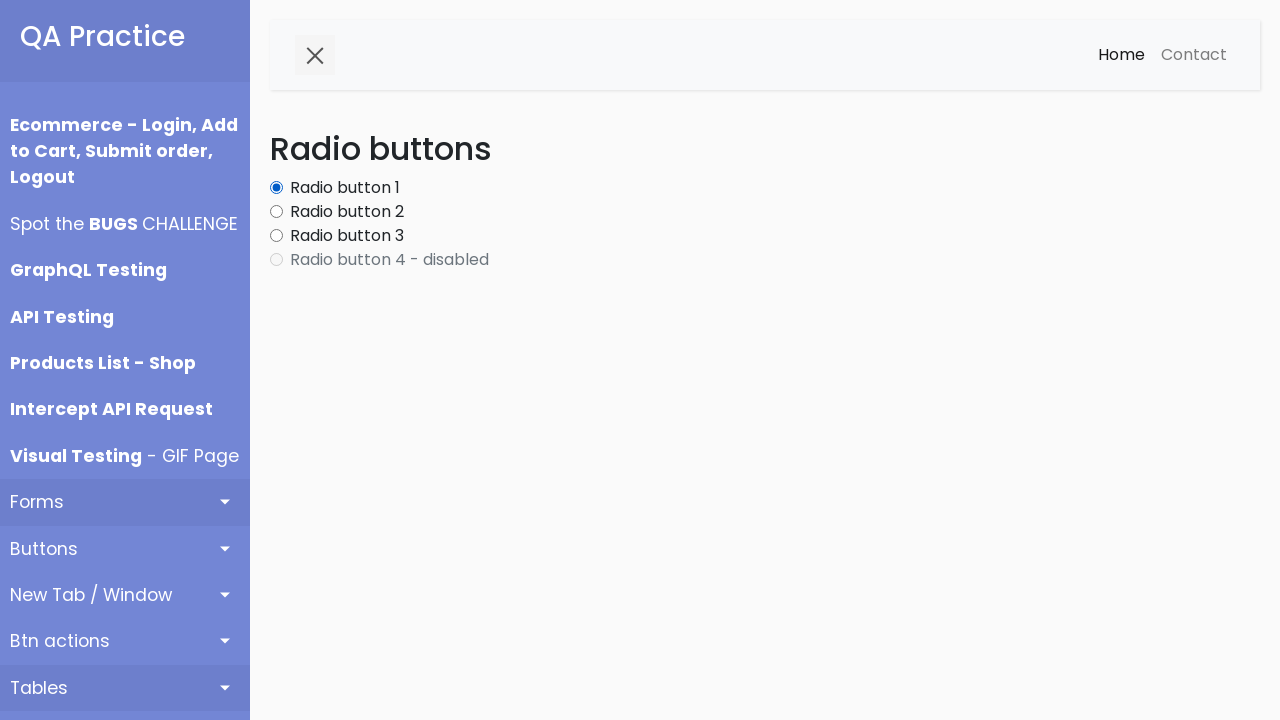

Verified radio button at index 0 is selected
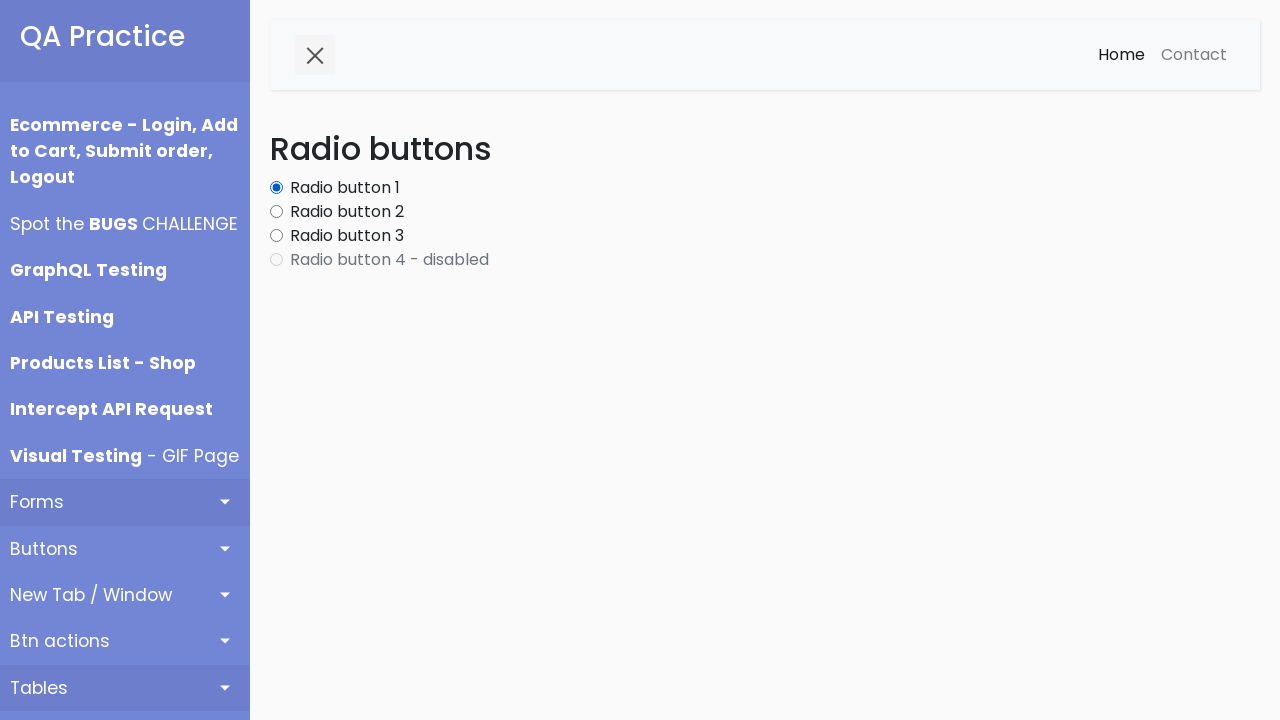

Retrieved radio button at index 1
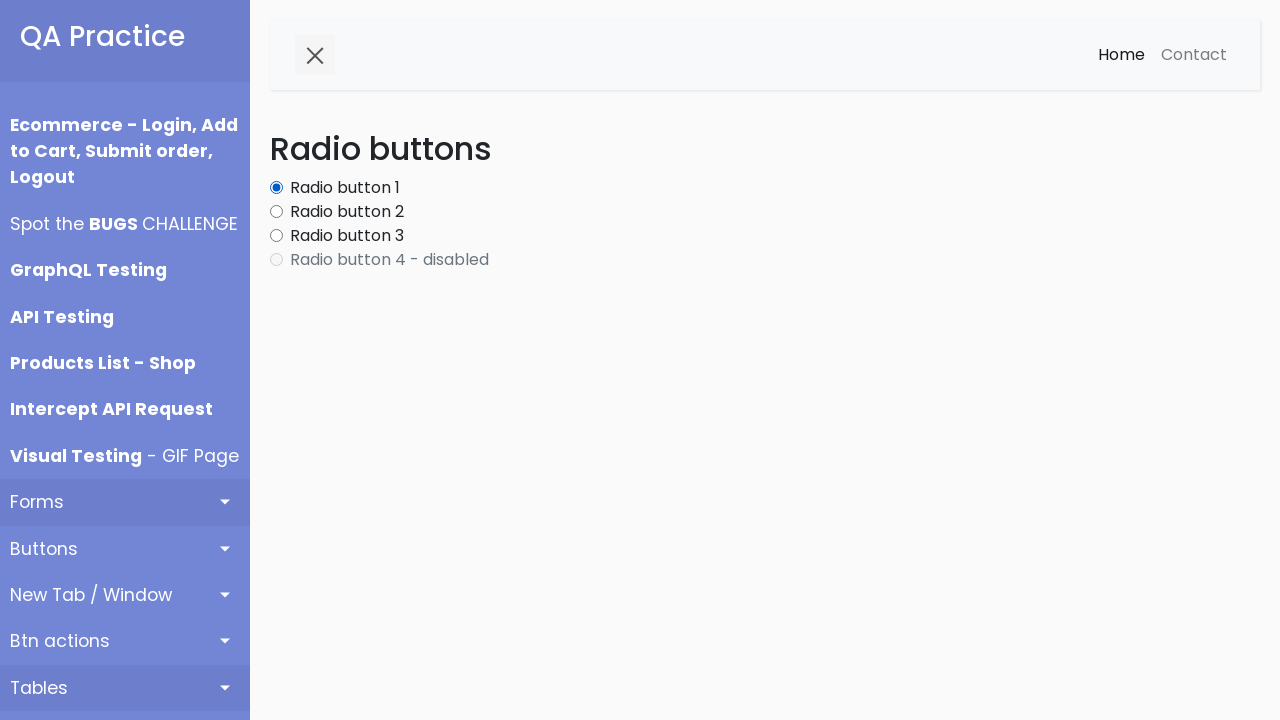

Clicked radio button at index 1 at (276, 212) on input[type='radio'] >> nth=1
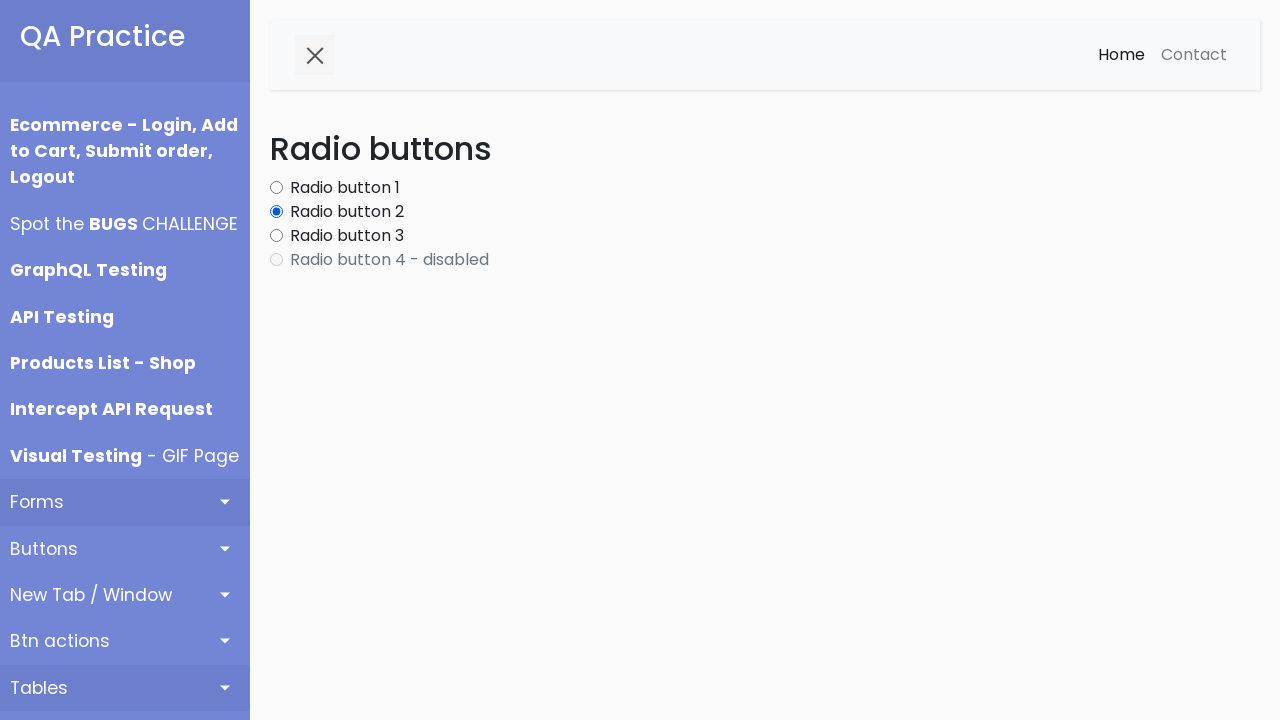

Verified radio button at index 1 is selected
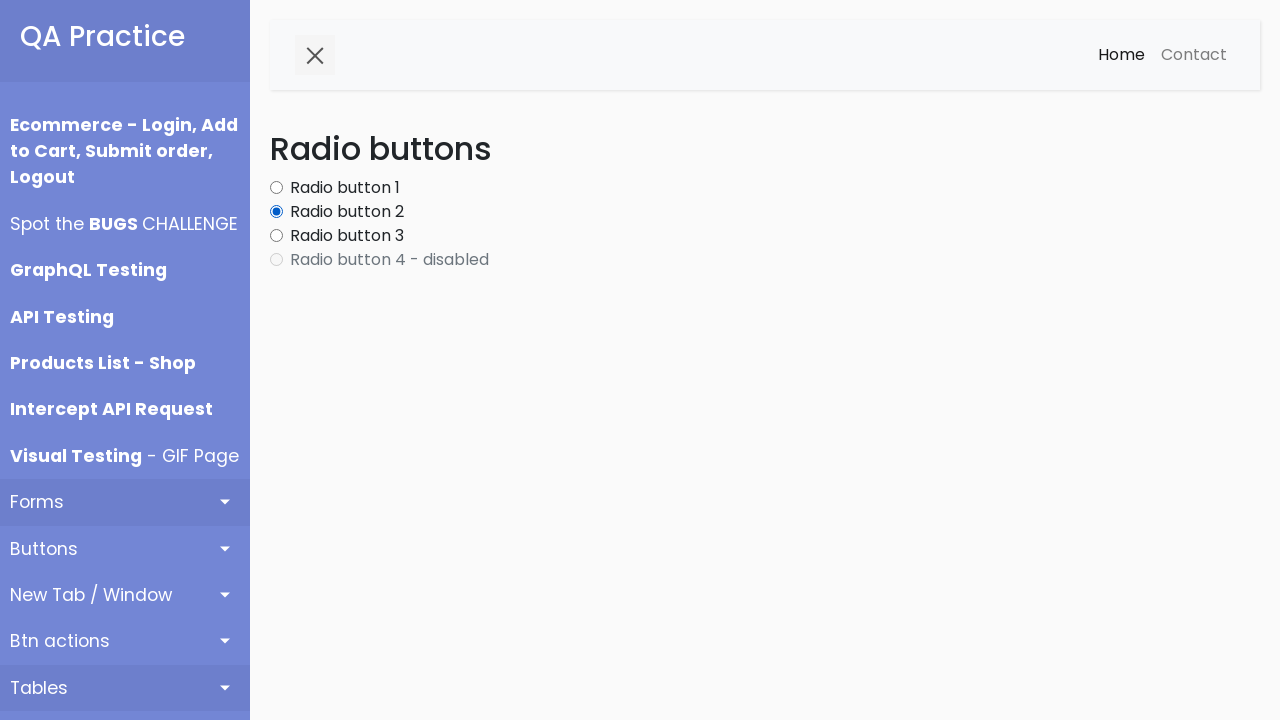

Retrieved radio button at index 2
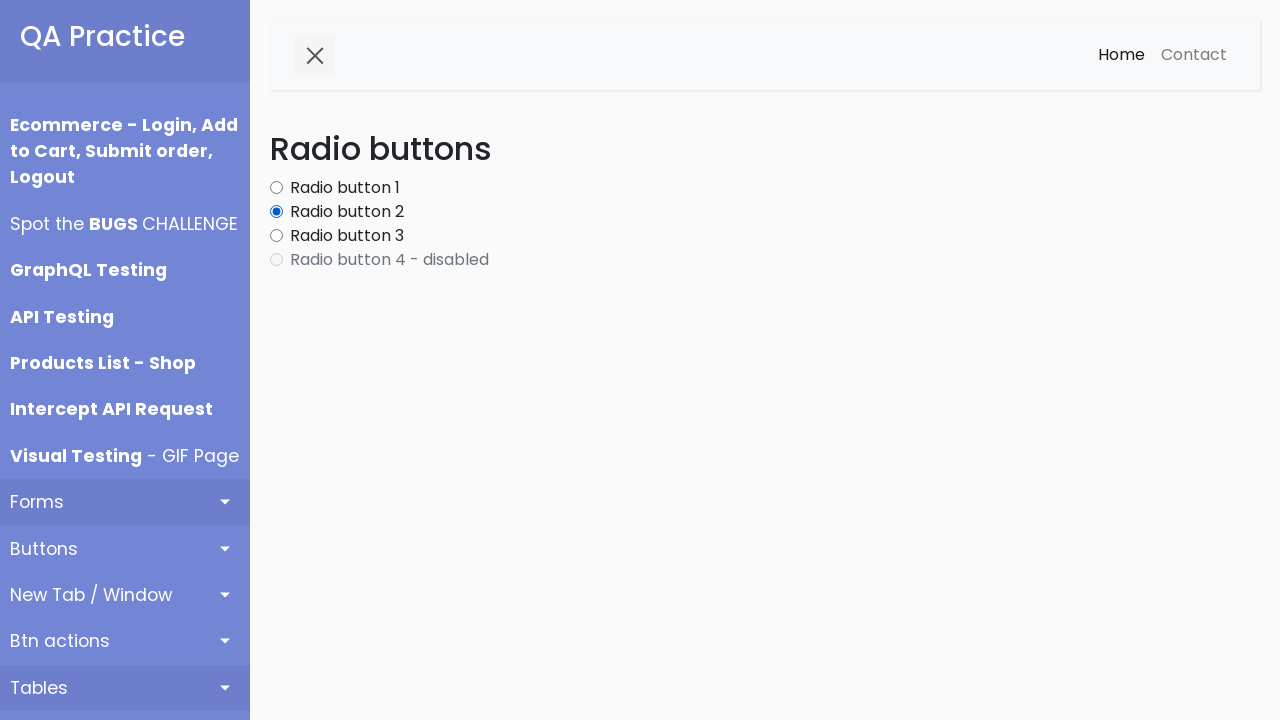

Clicked radio button at index 2 at (276, 236) on input[type='radio'] >> nth=2
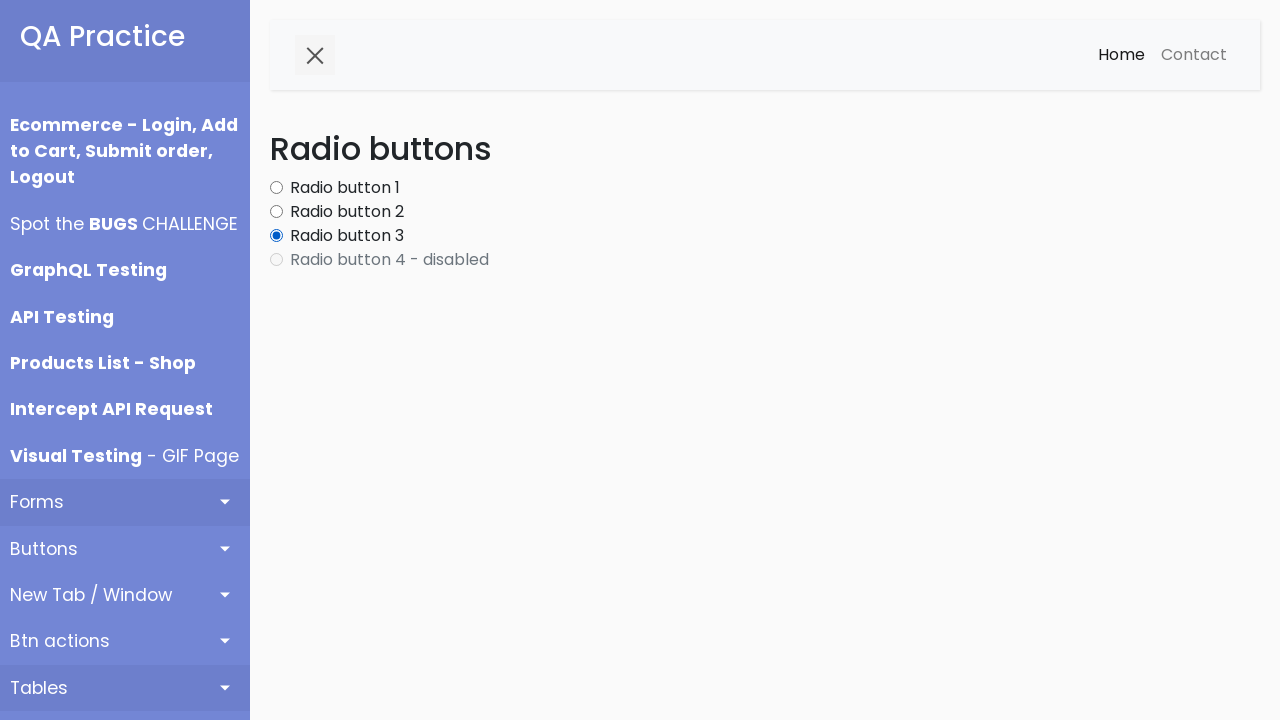

Verified radio button at index 2 is selected
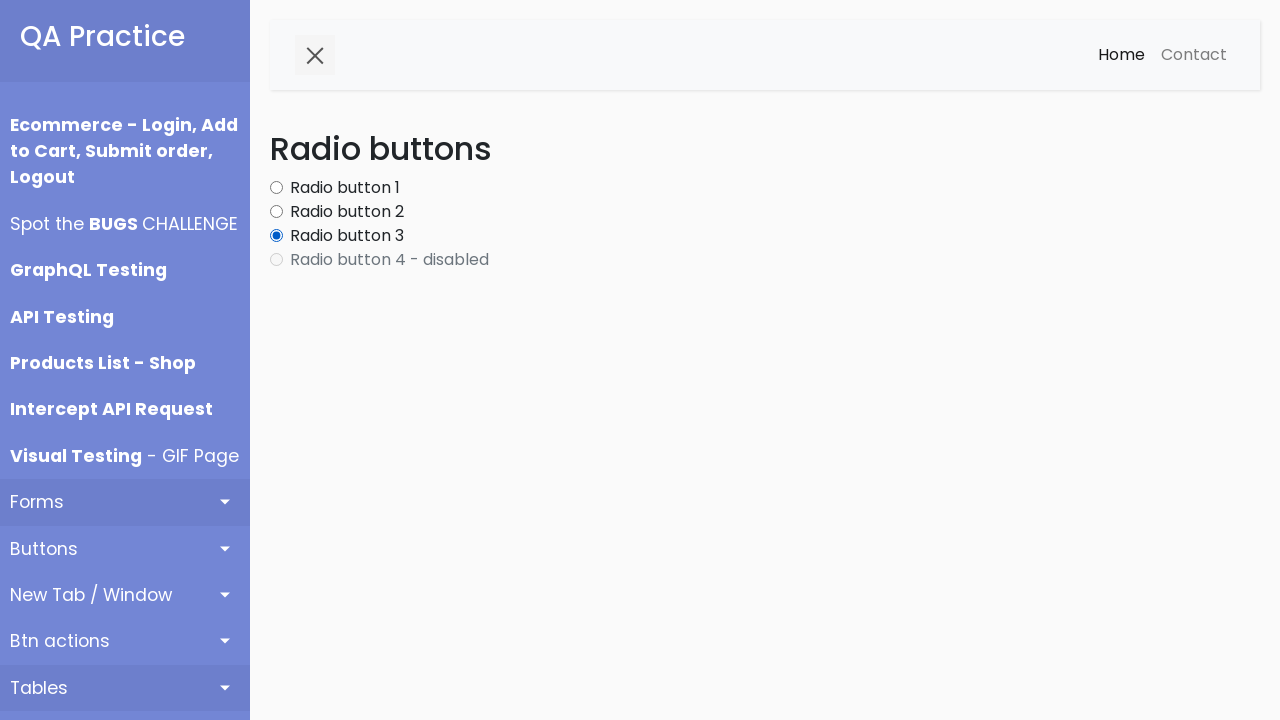

Retrieved radio button at index 3
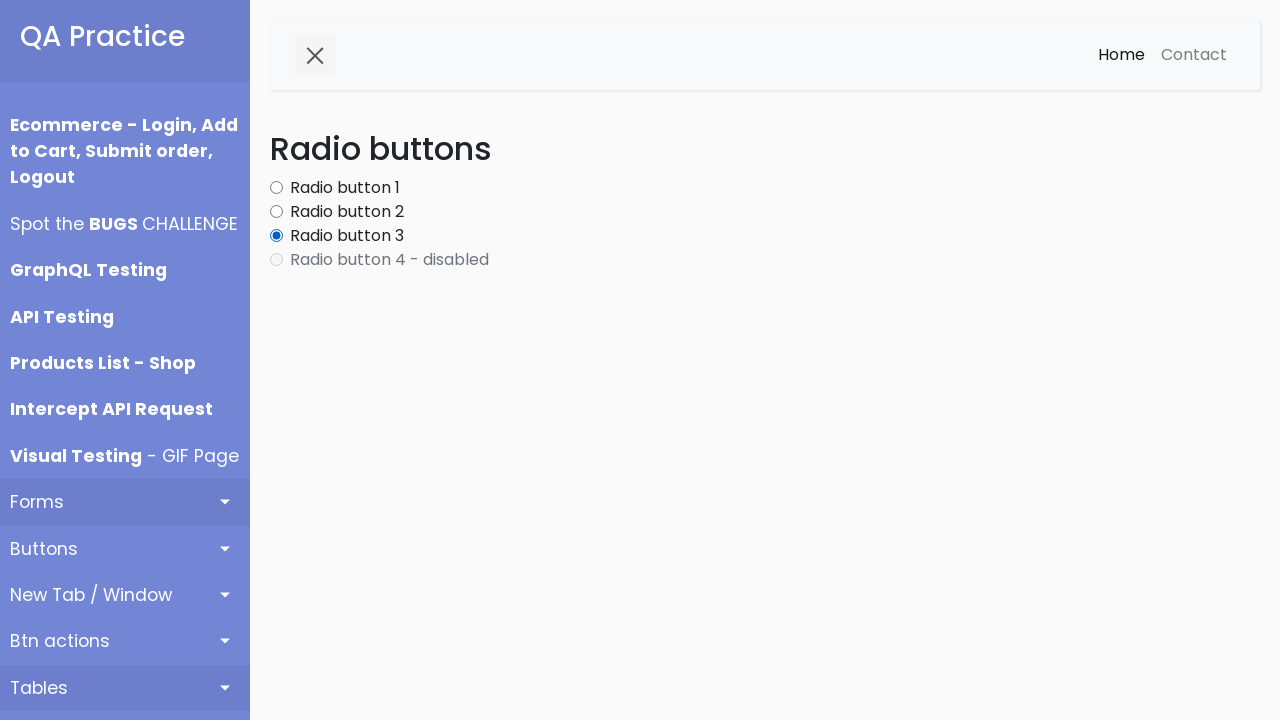

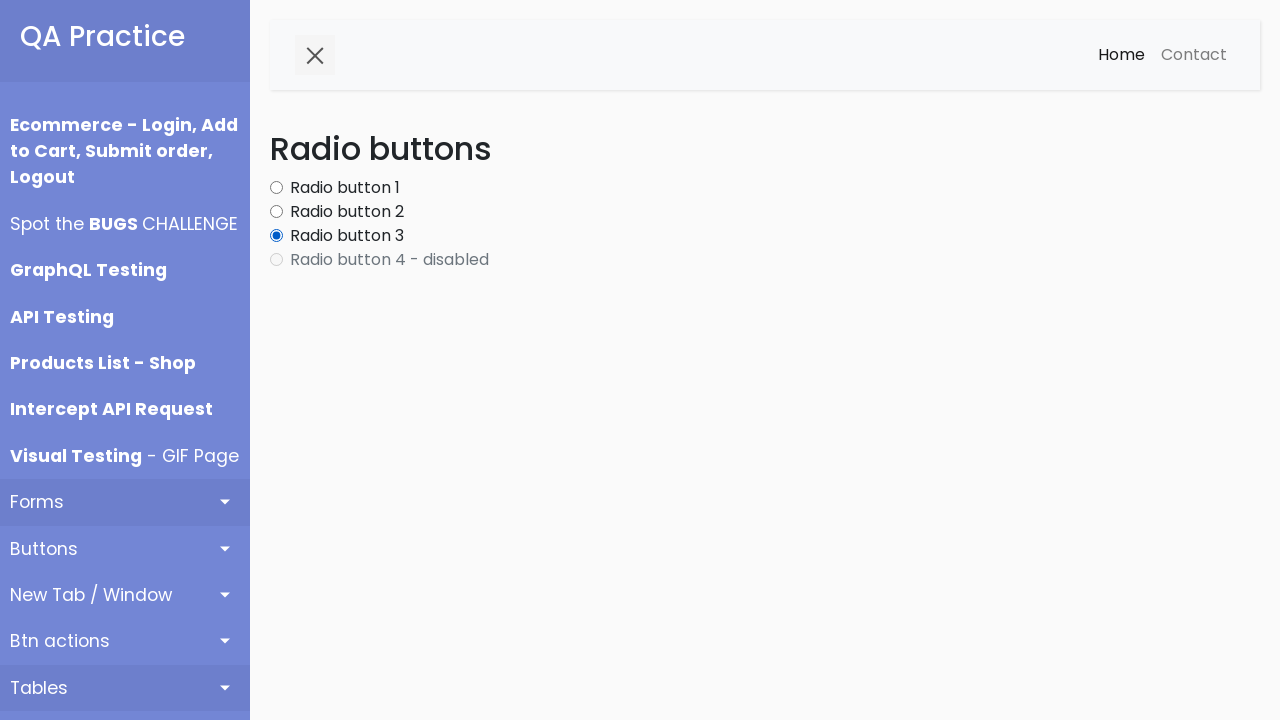